Tests multi-select dropdown functionality by selecting all options, then deselecting specific options and finally deselecting all

Starting URL: http://syntaxprojects.com/basic-select-dropdown-demo.php

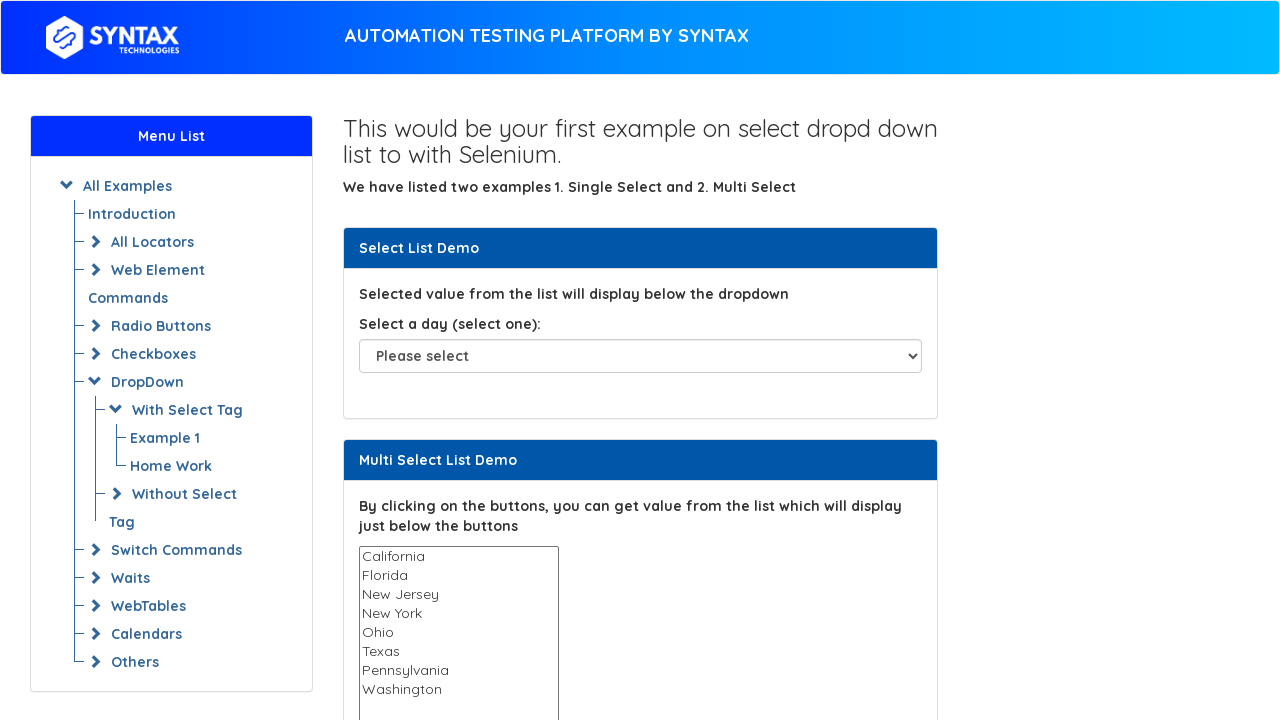

Located the multi-select dropdown element
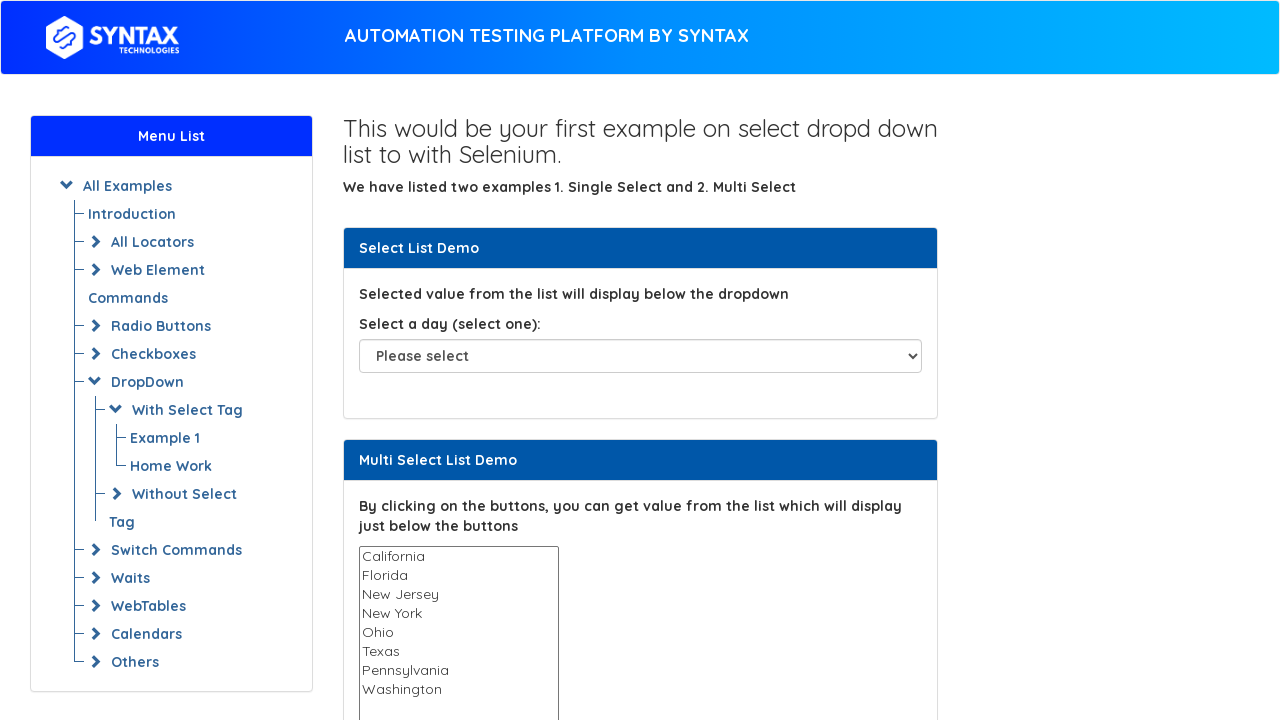

Retrieved all options from the multi-select dropdown
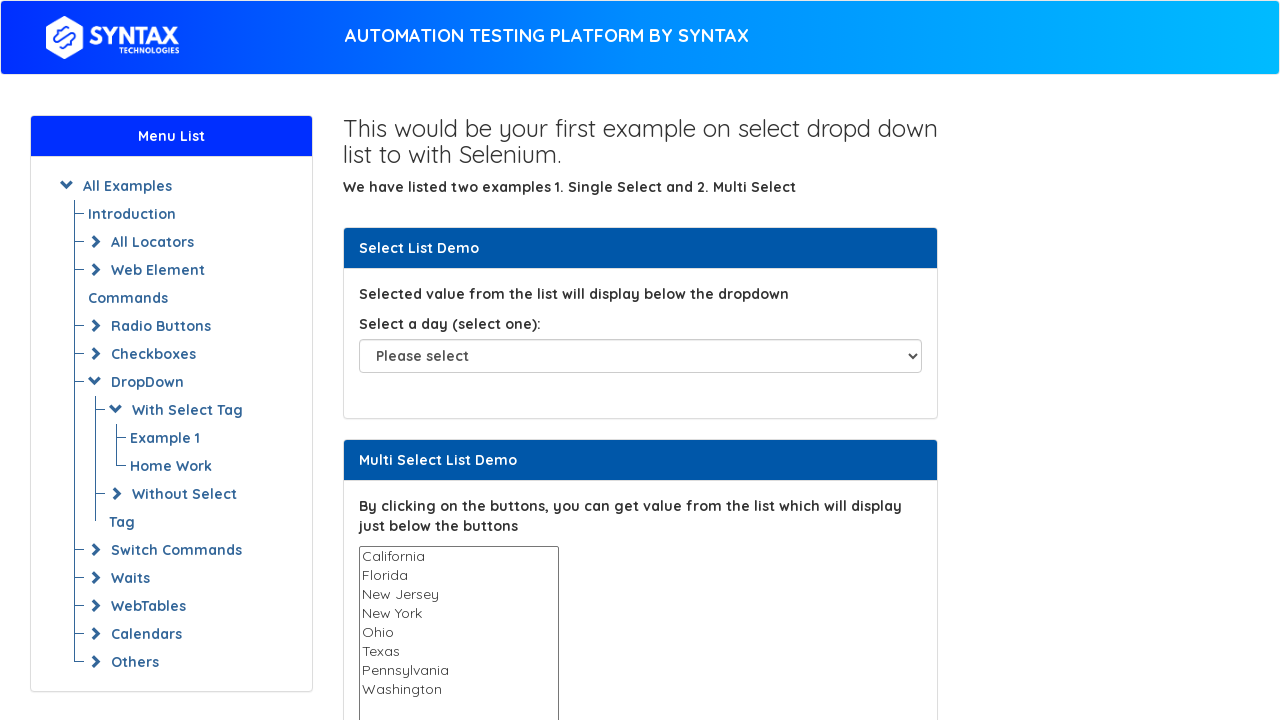

Retrieved text content for option: California
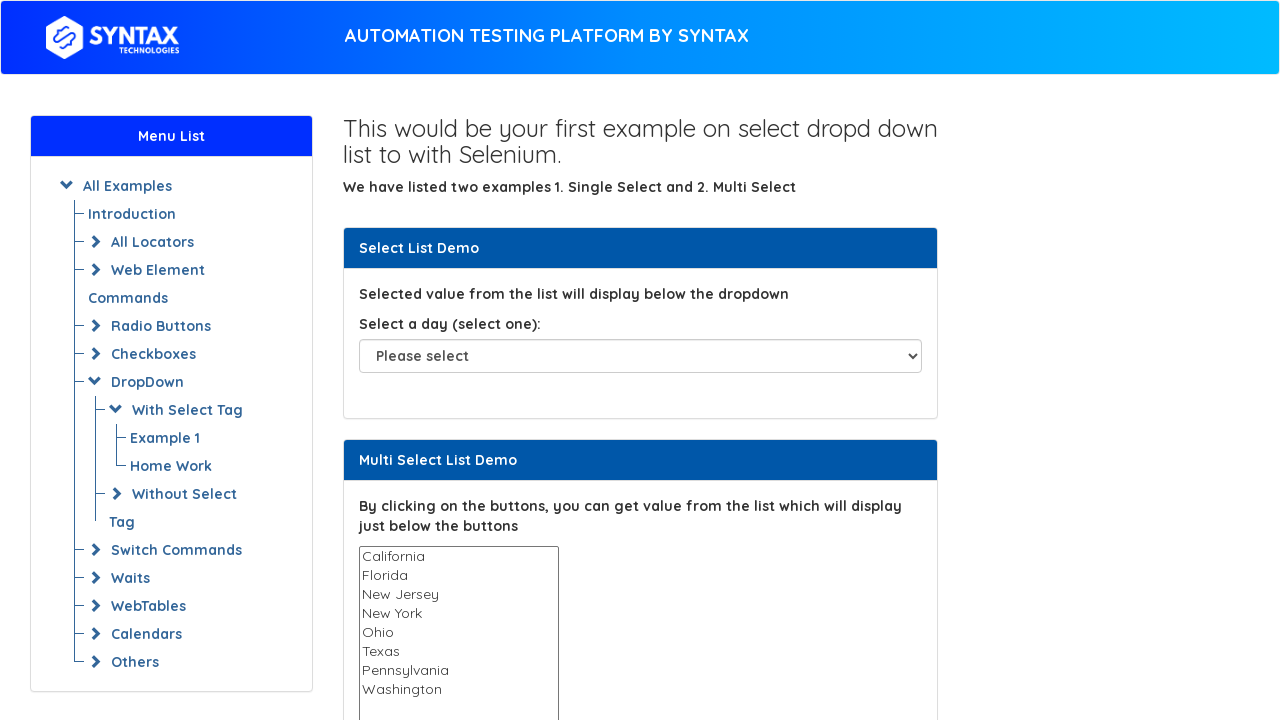

Selected option: California on #multi-select
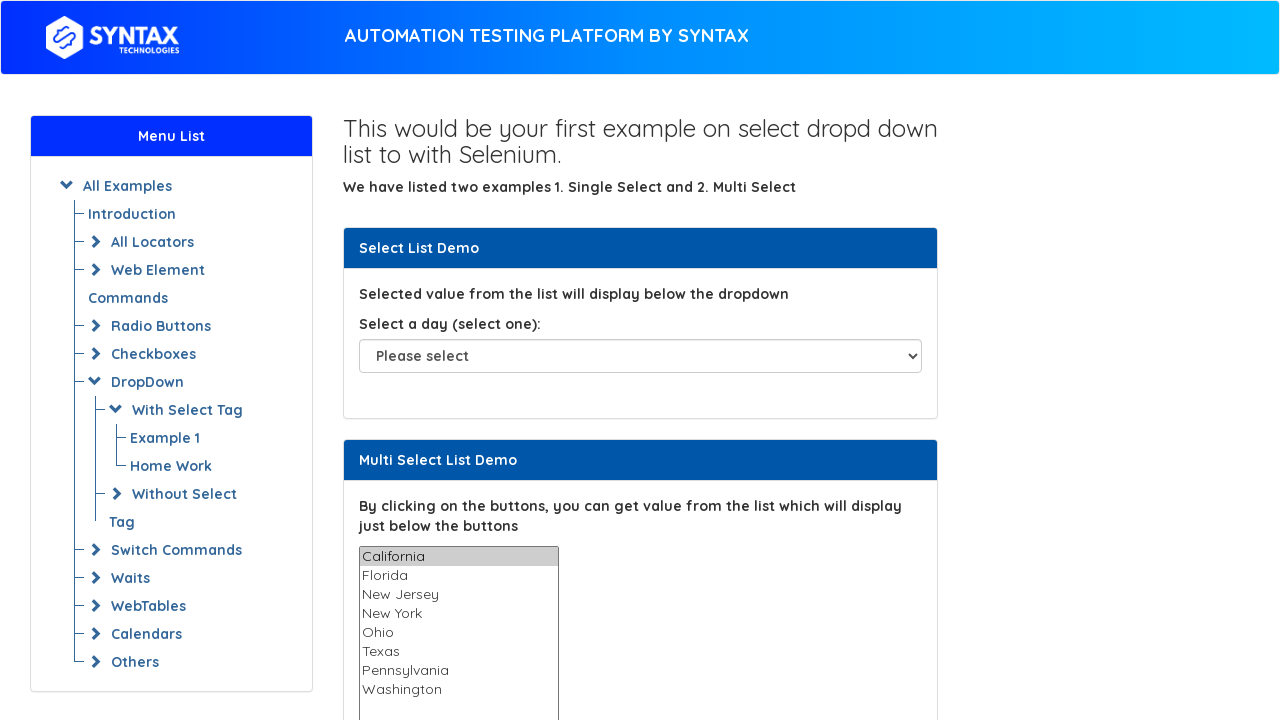

Retrieved text content for option: Florida
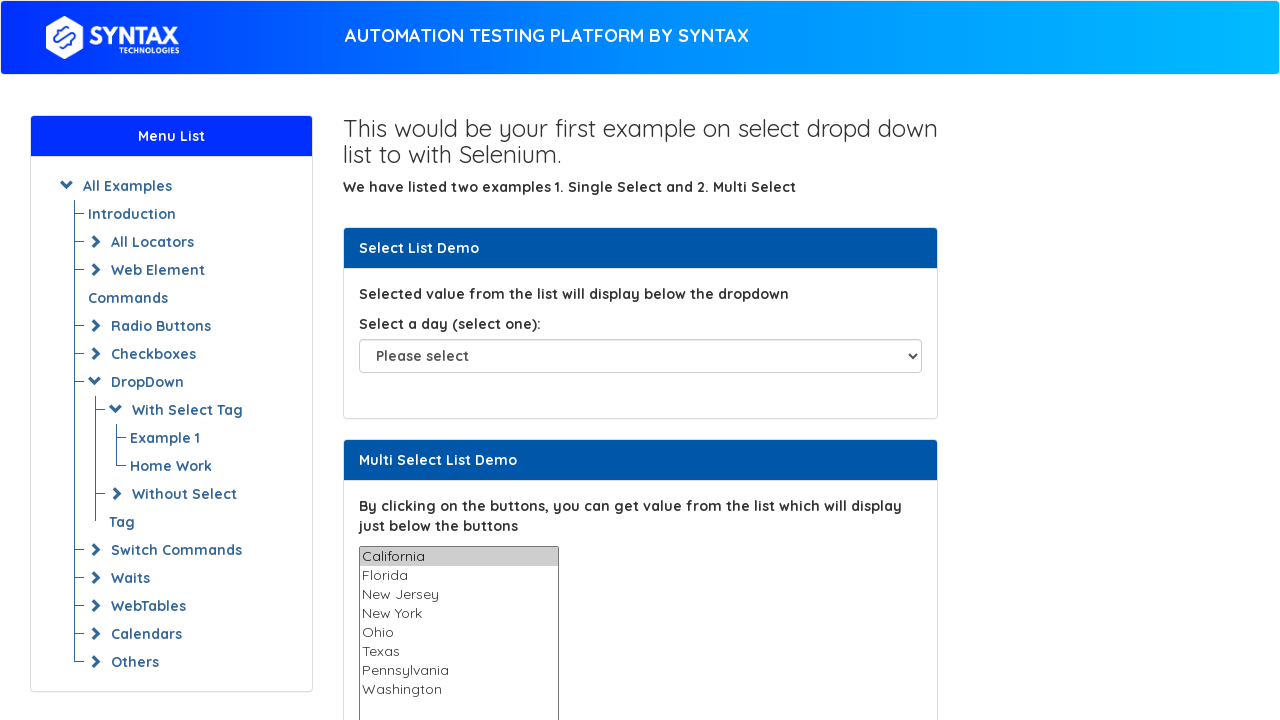

Selected option: Florida on #multi-select
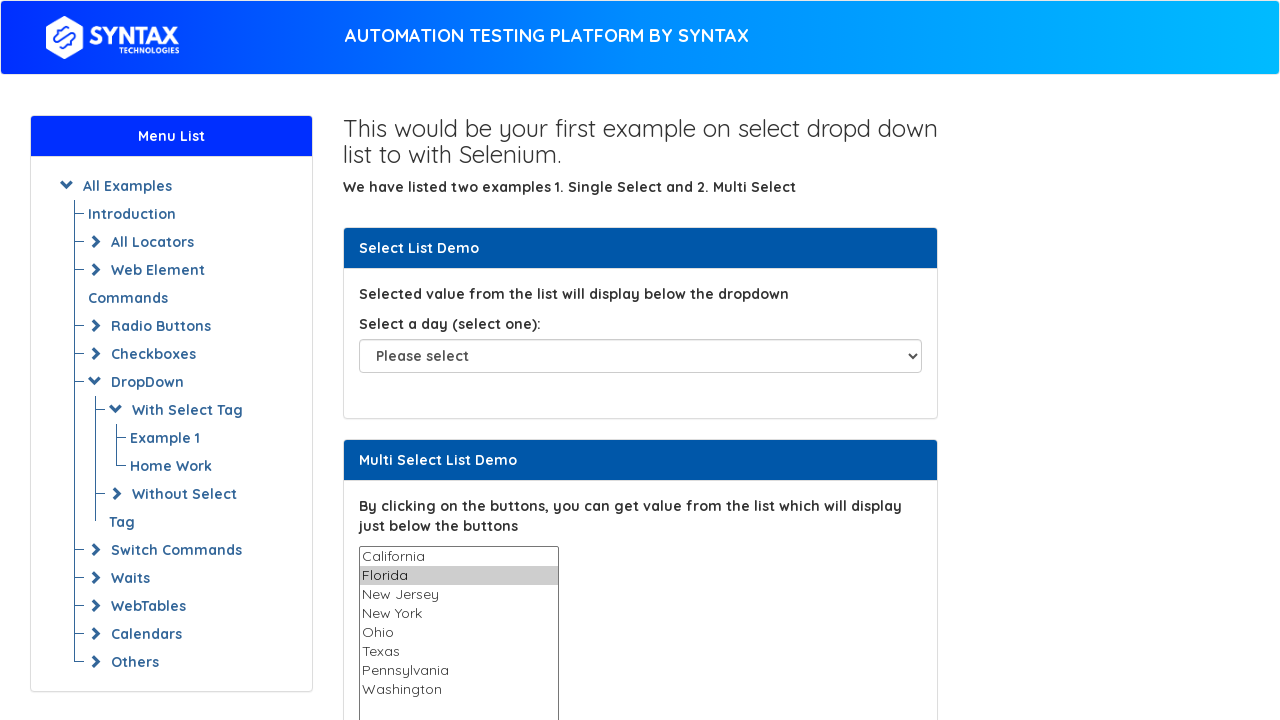

Retrieved text content for option: New Jersey
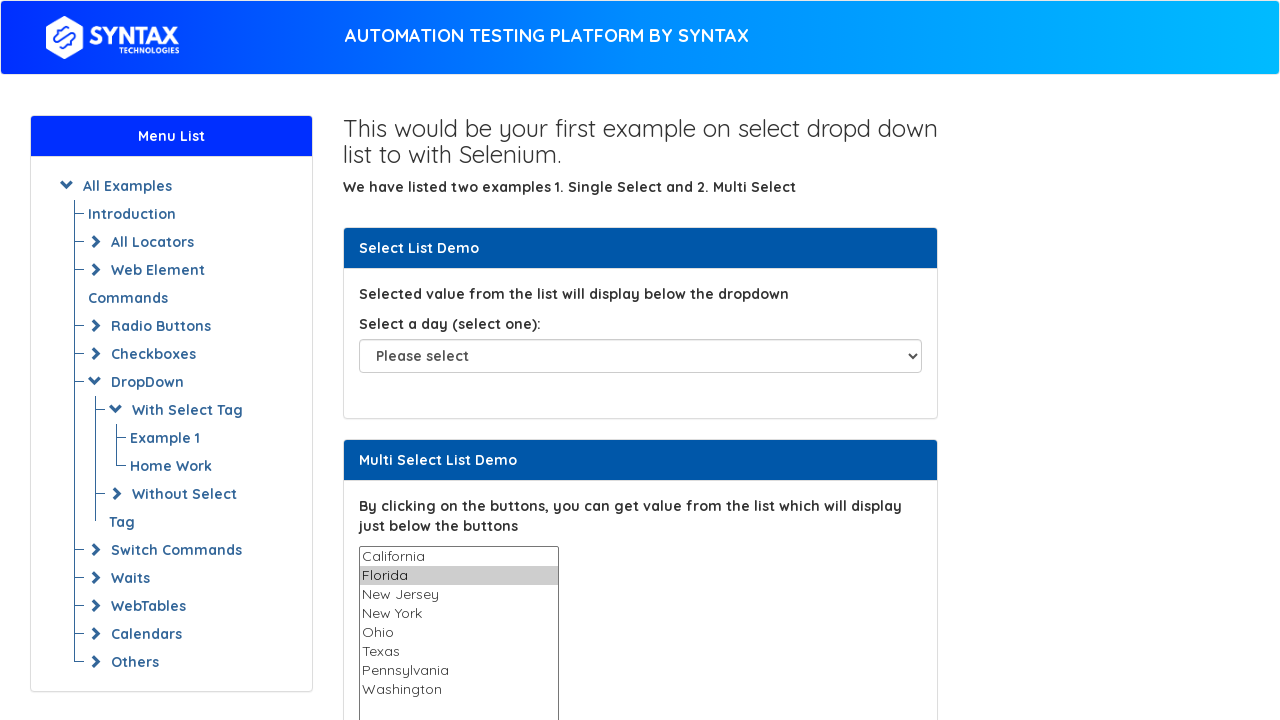

Selected option: New Jersey on #multi-select
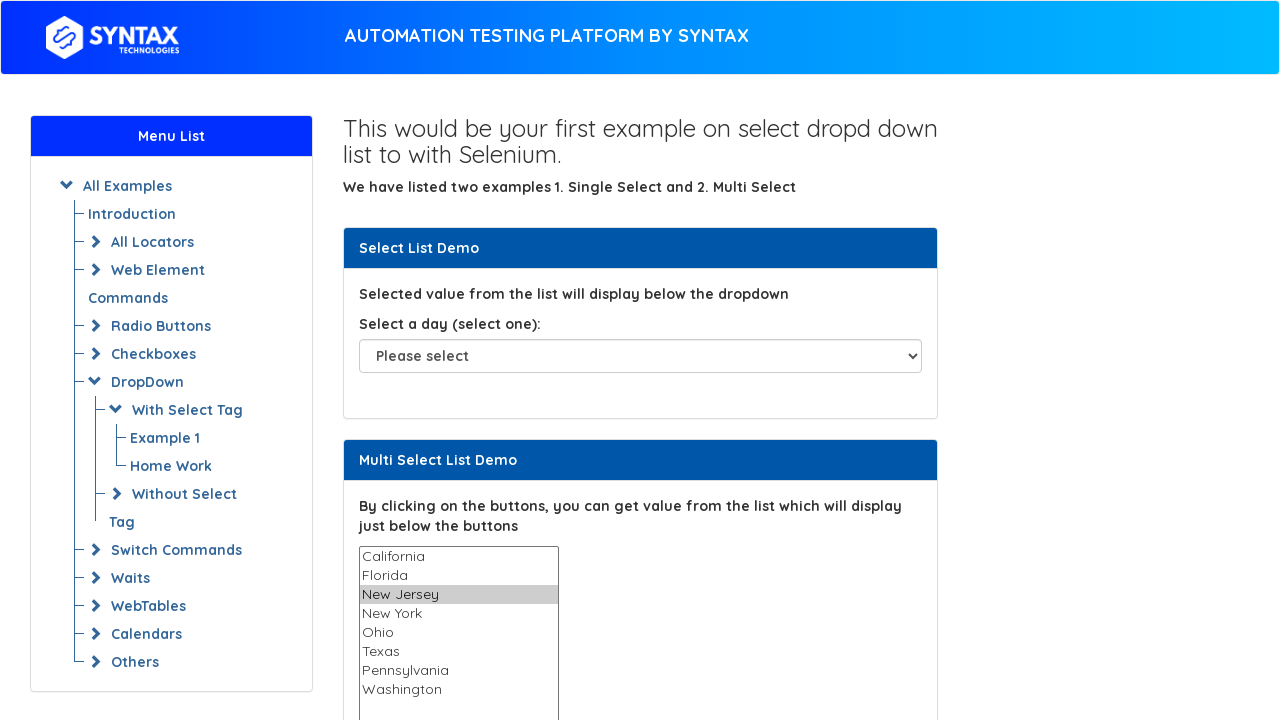

Retrieved text content for option: New York
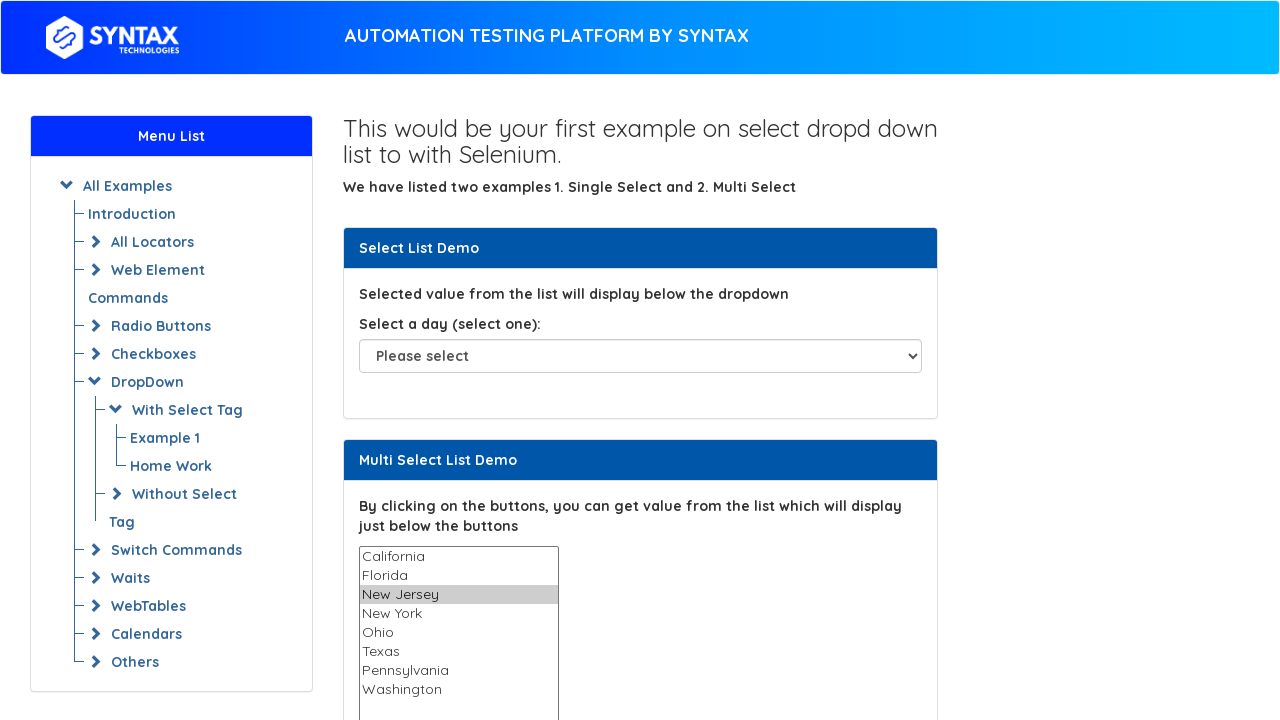

Selected option: New York on #multi-select
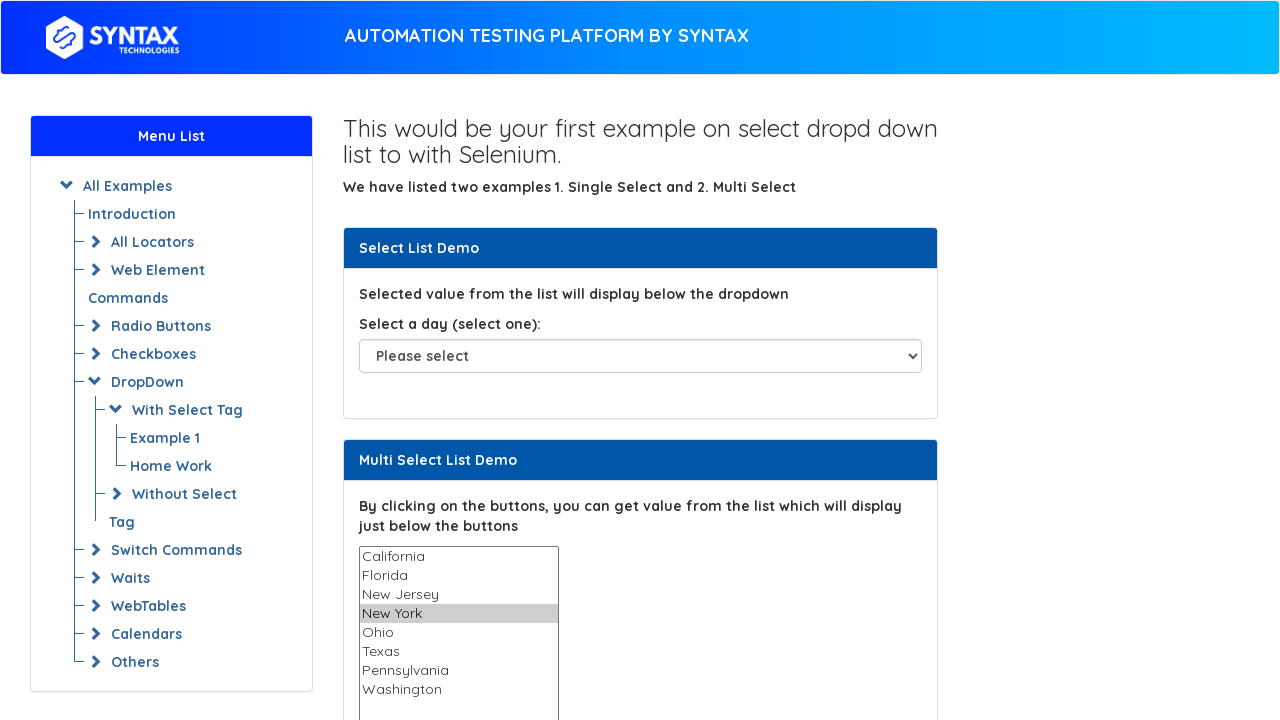

Retrieved text content for option: Ohio
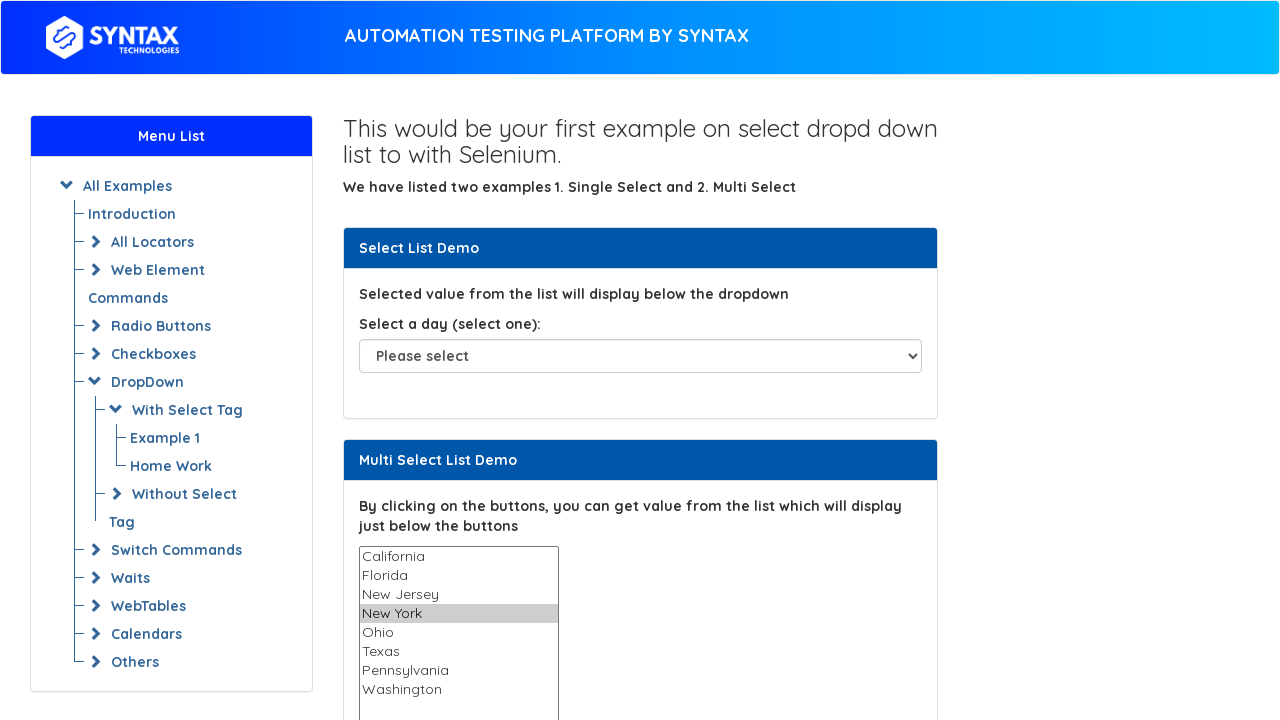

Selected option: Ohio on #multi-select
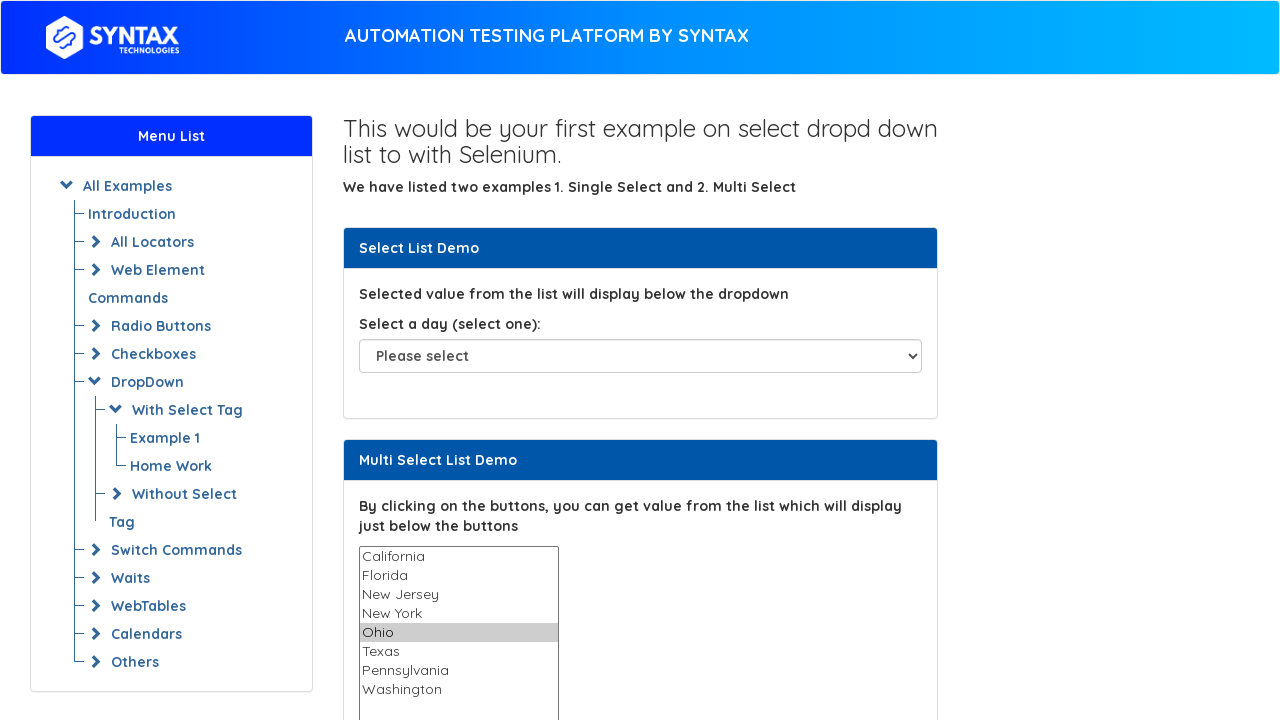

Retrieved text content for option: Texas
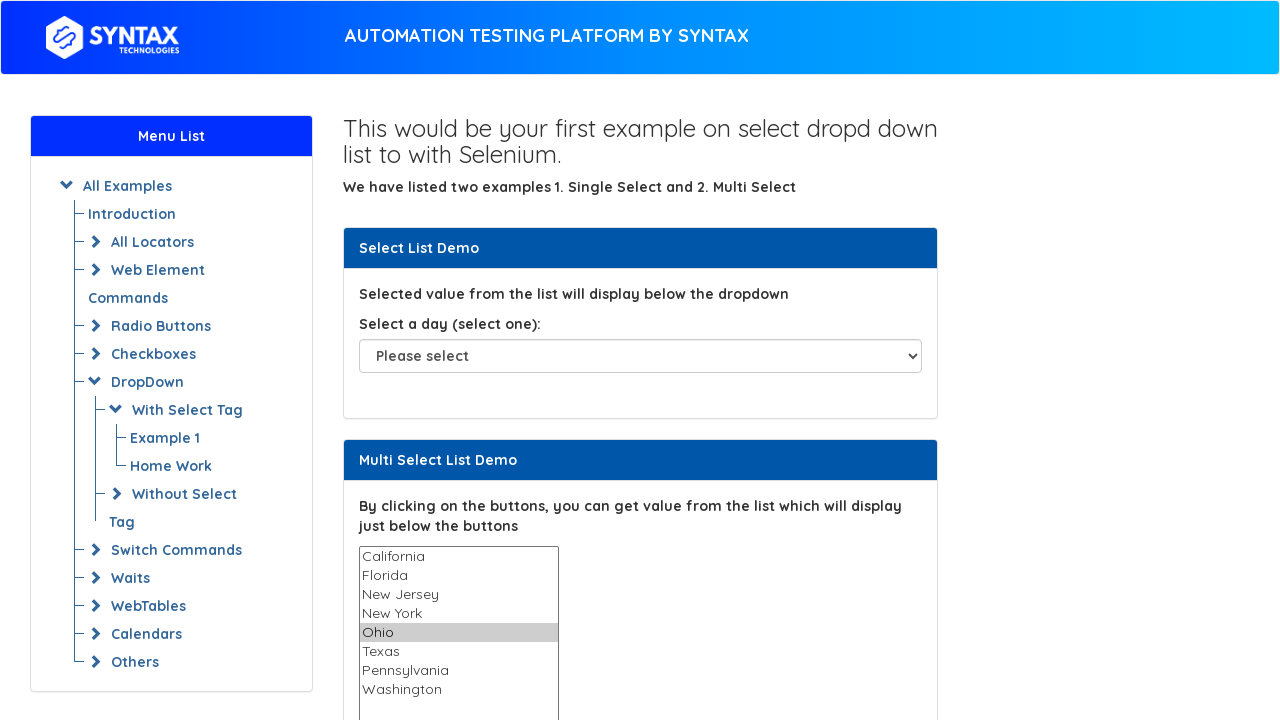

Selected option: Texas on #multi-select
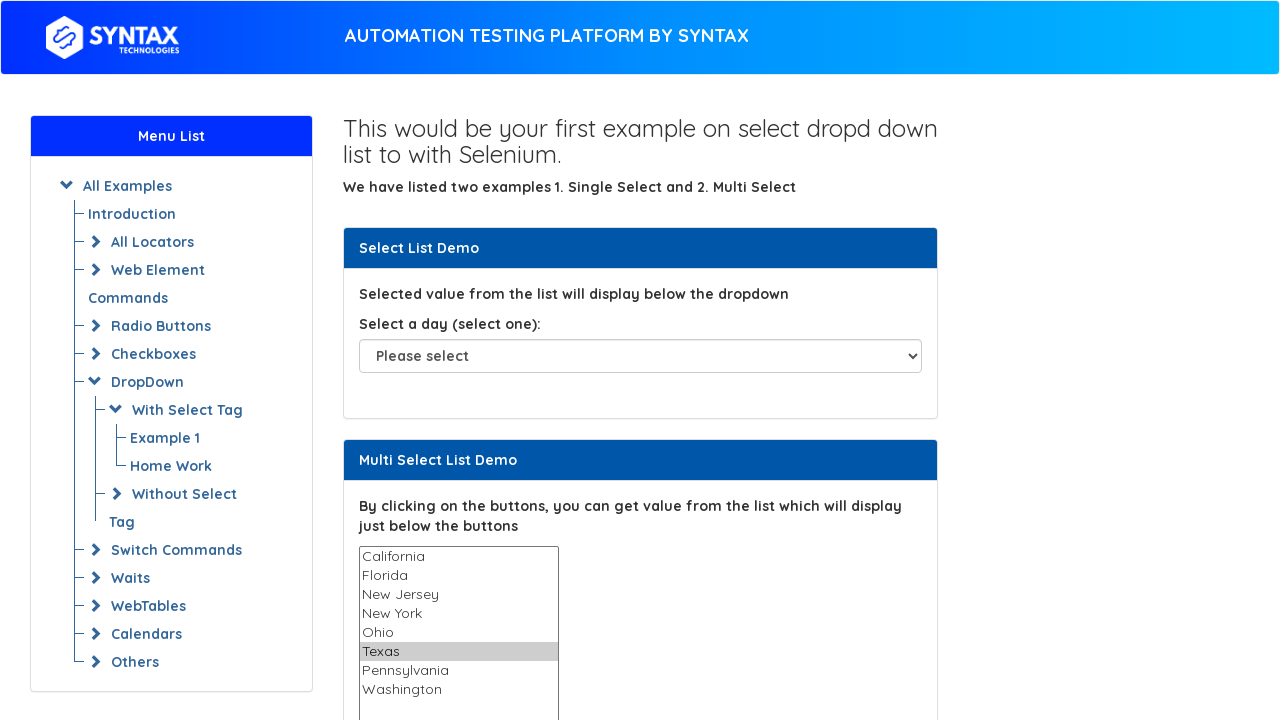

Retrieved text content for option: Pennsylvania
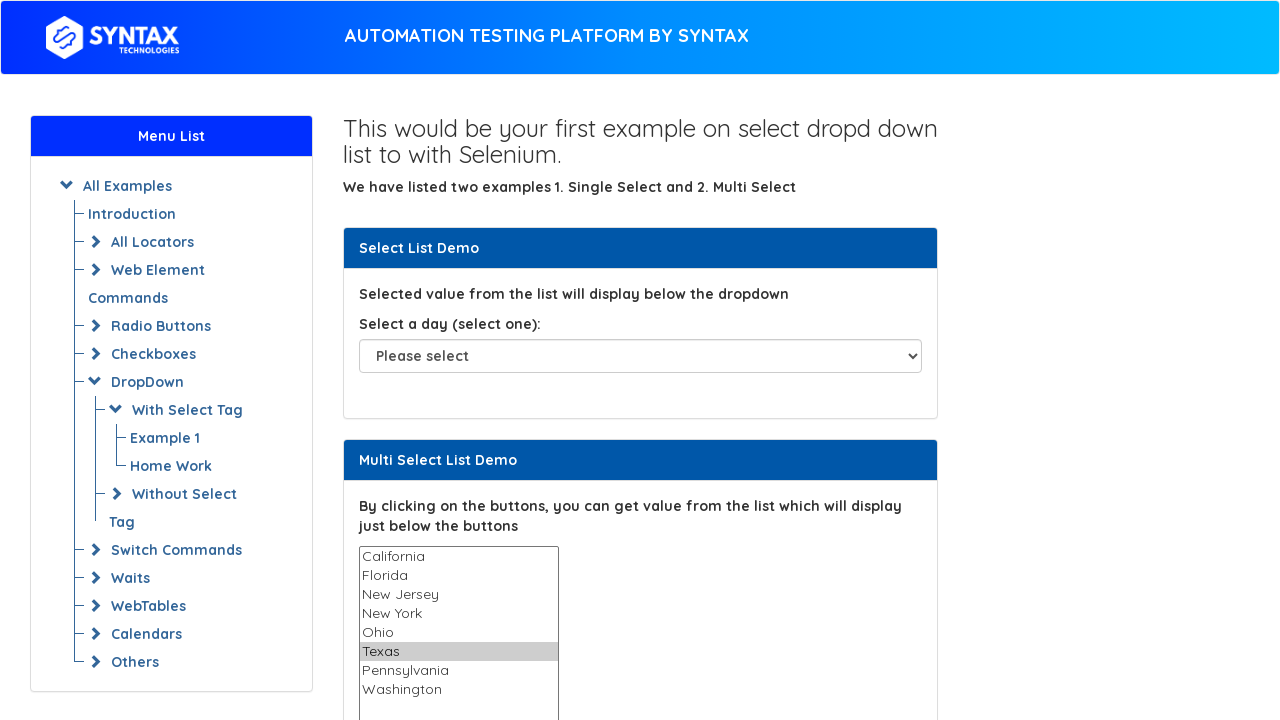

Selected option: Pennsylvania on #multi-select
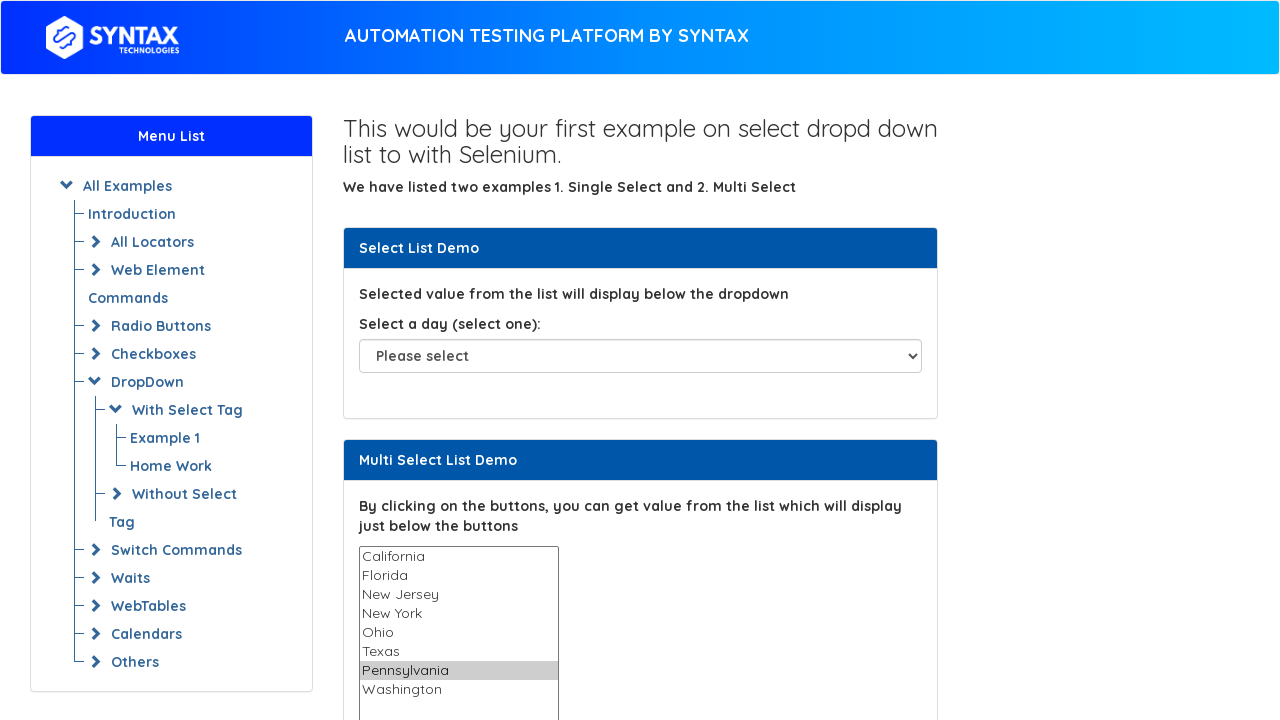

Retrieved text content for option: Washington
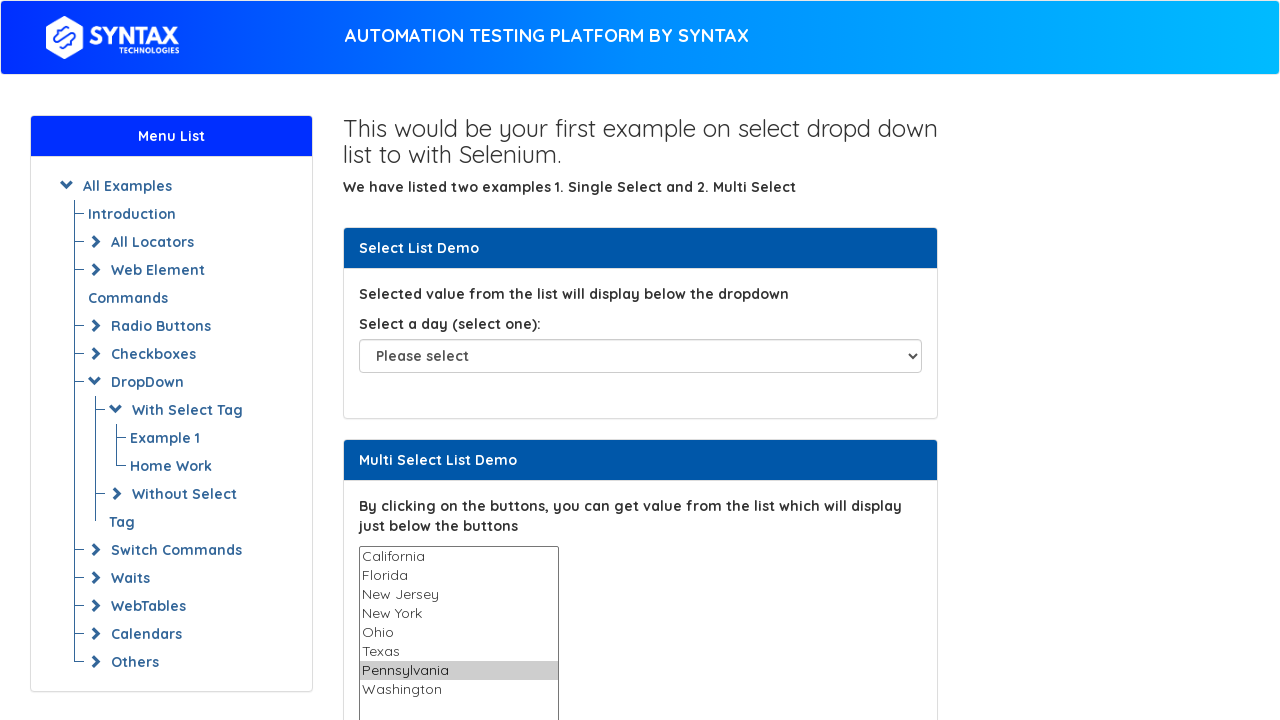

Selected option: Washington on #multi-select
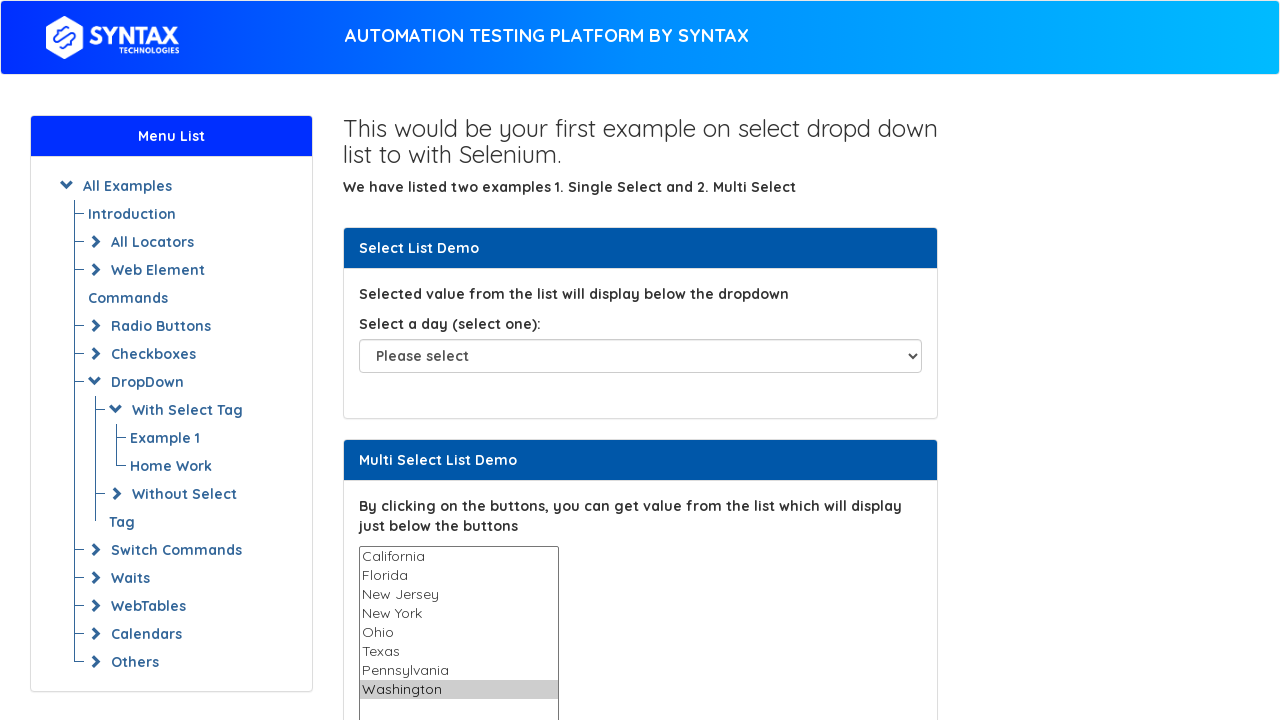

Deselected Texas (index 5) from the multi-select dropdown
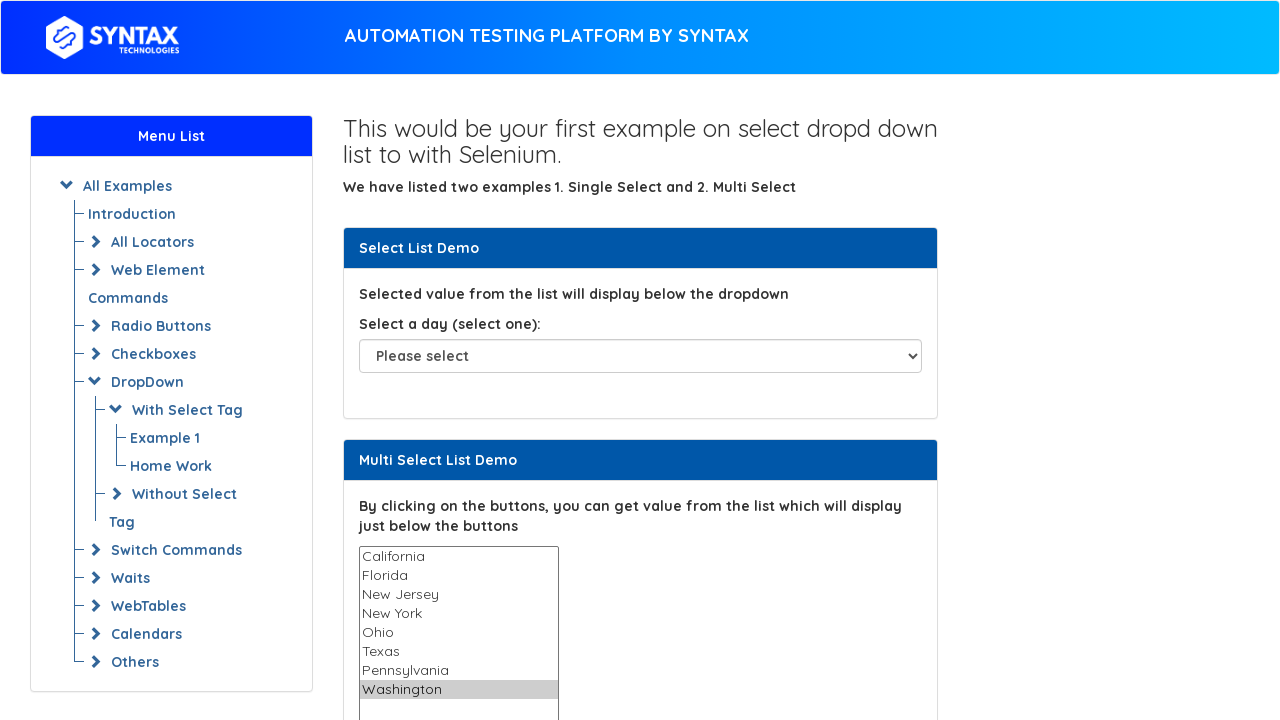

Deselected all options from the multi-select dropdown
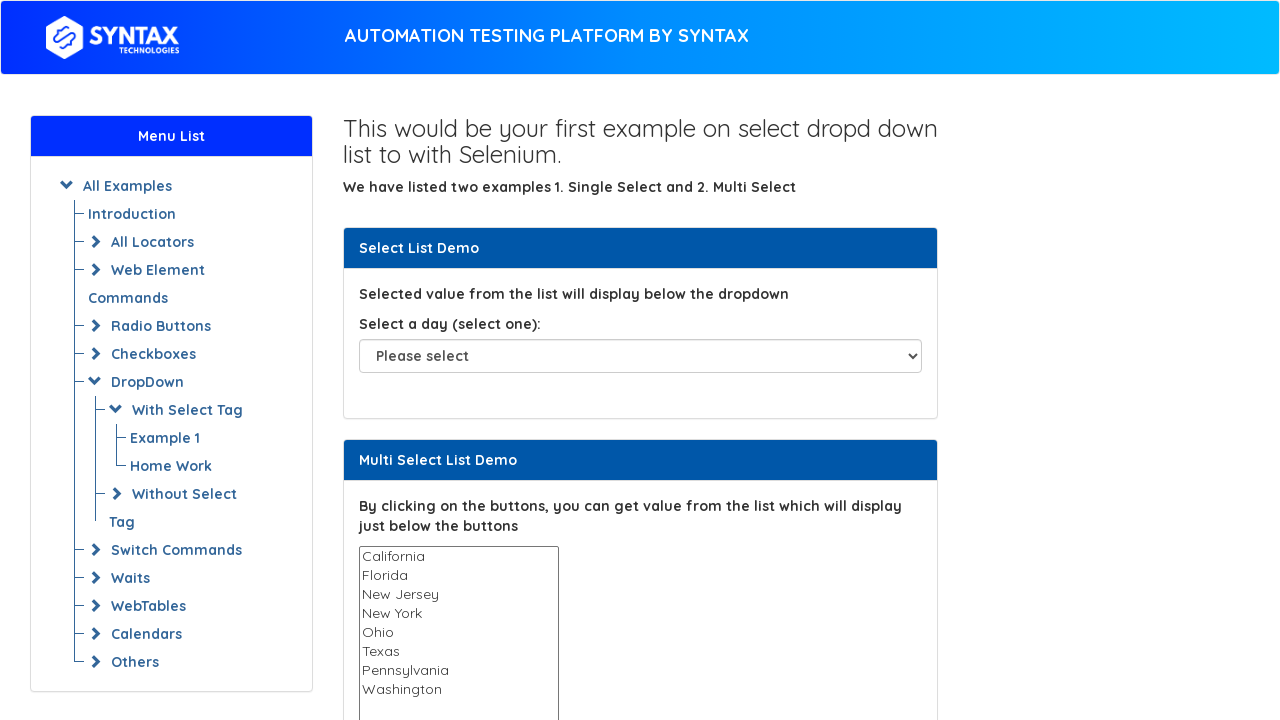

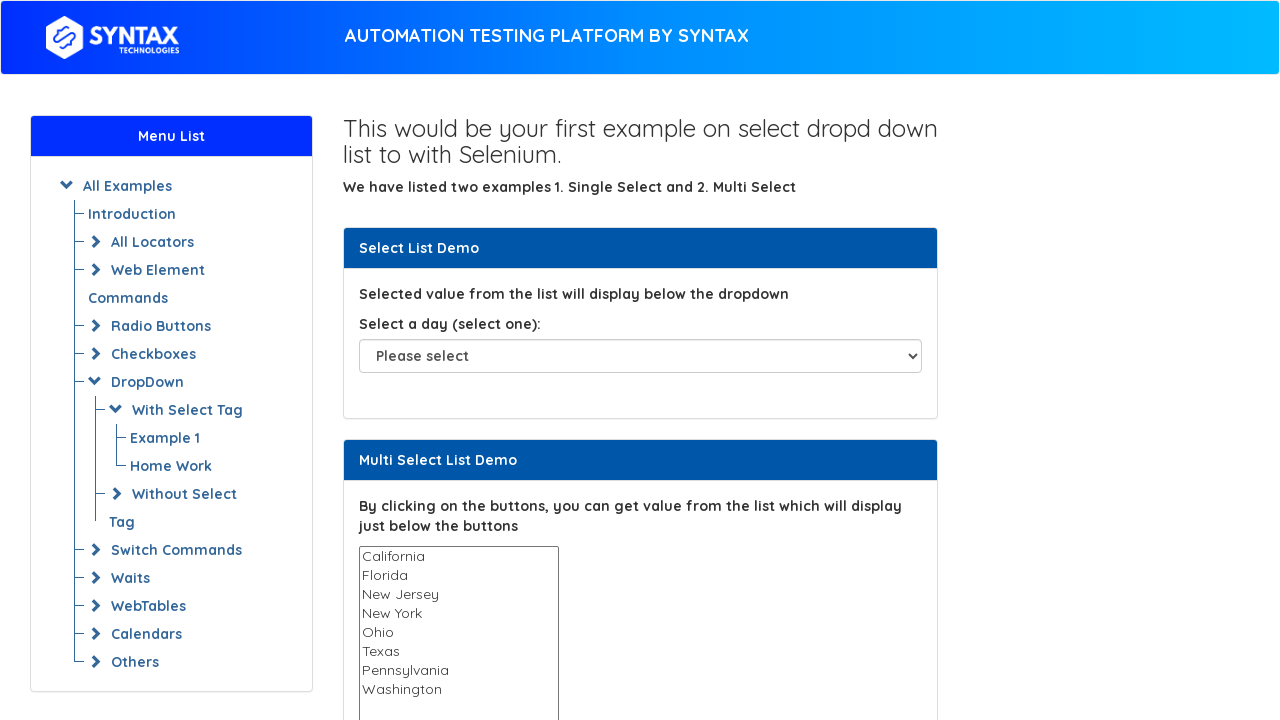